Tests the Guvi registration form by filling in user details (name, email, password, phone) and clicking the signup button

Starting URL: https://www.guvi.in/register

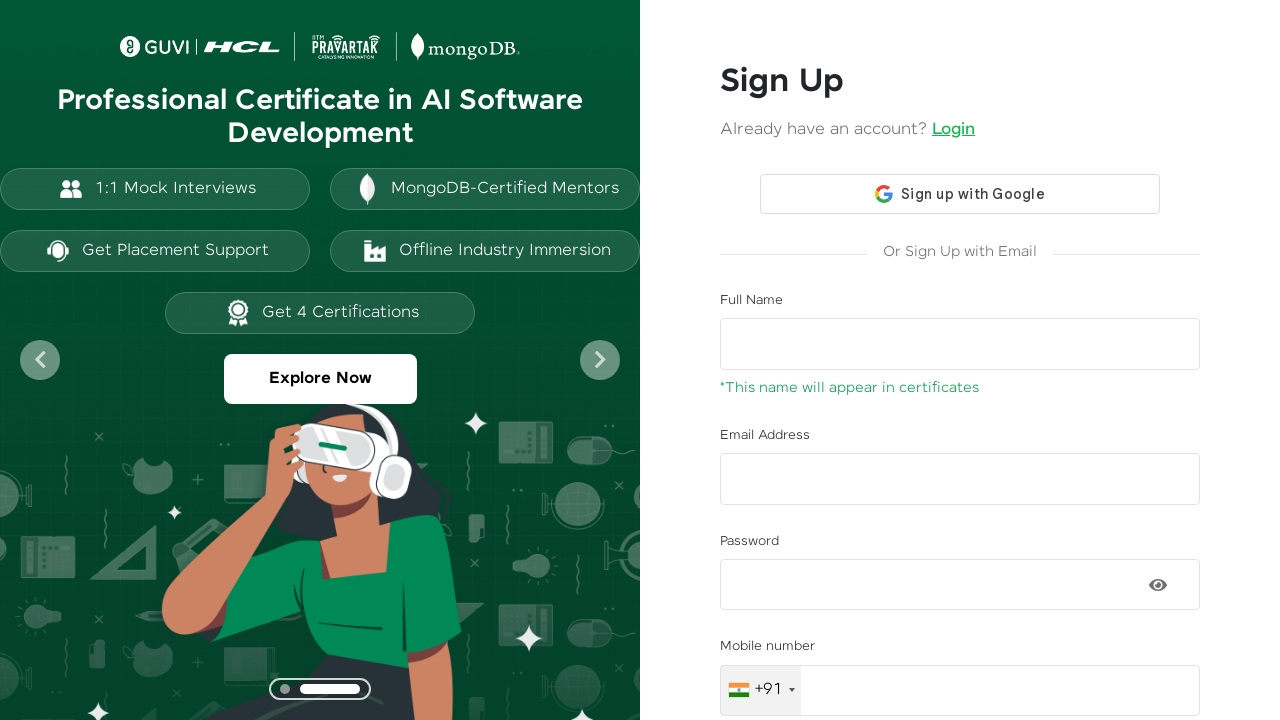

Filled name field with 'testuser487' on #name
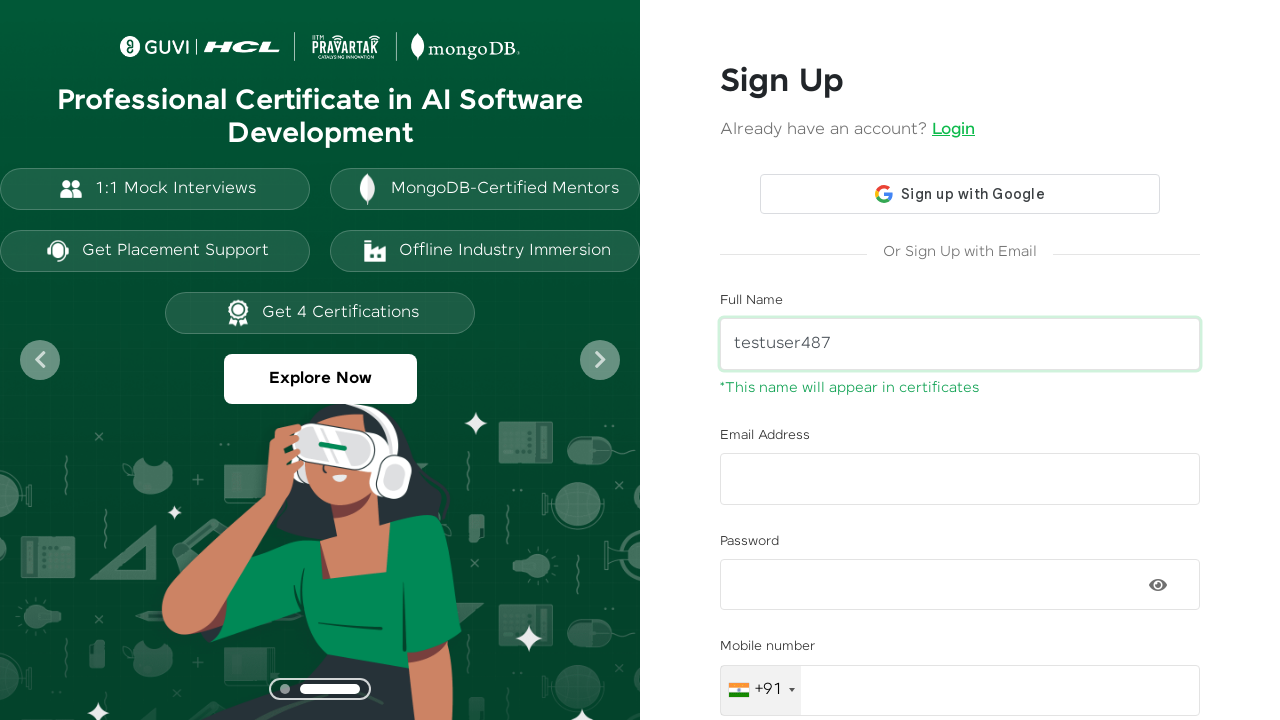

Filled email field with 'testuser487@example.com' on #email
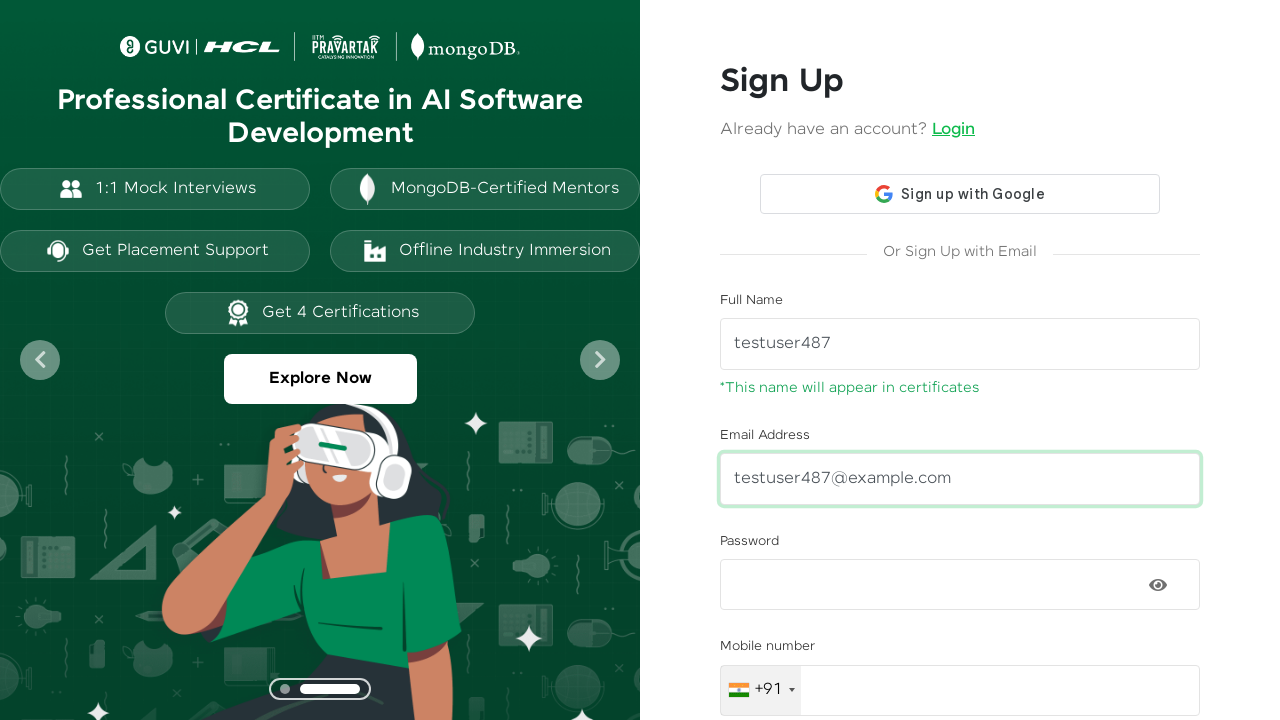

Filled password field with 'TestPass#2024' on input#password
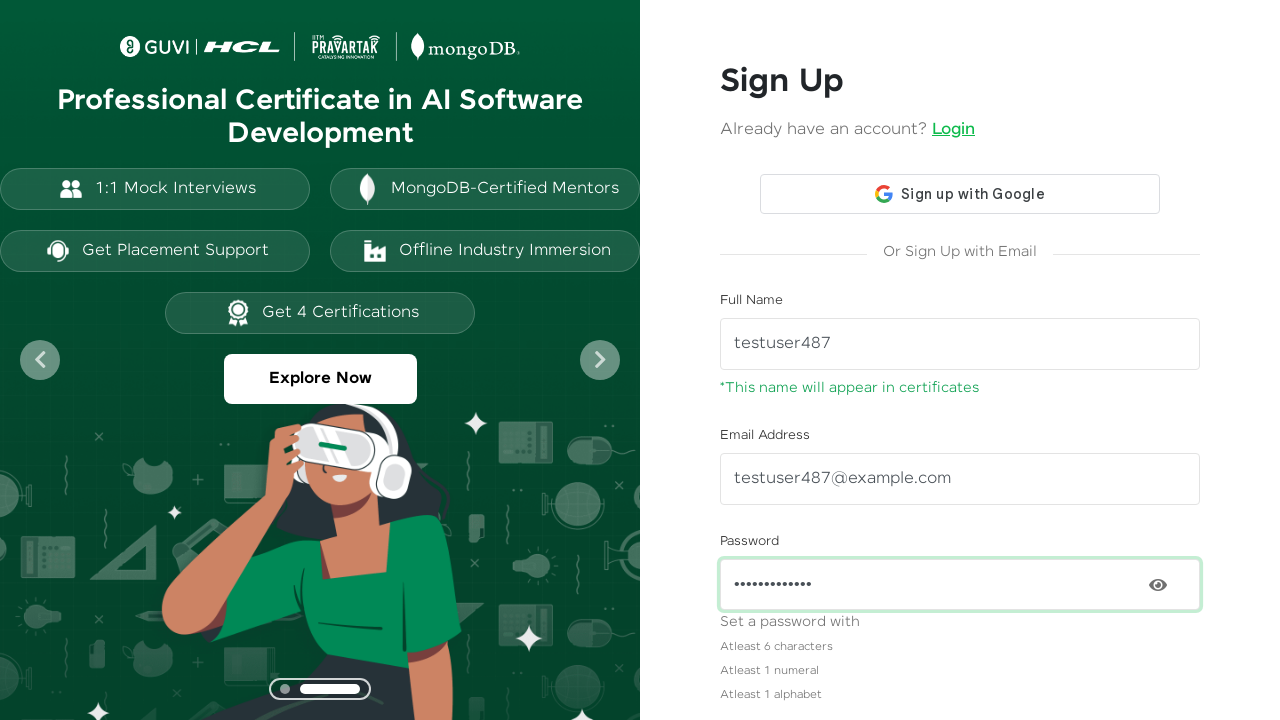

Filled mobile number field with '9876543210' on //input[@id='mobileNumber']
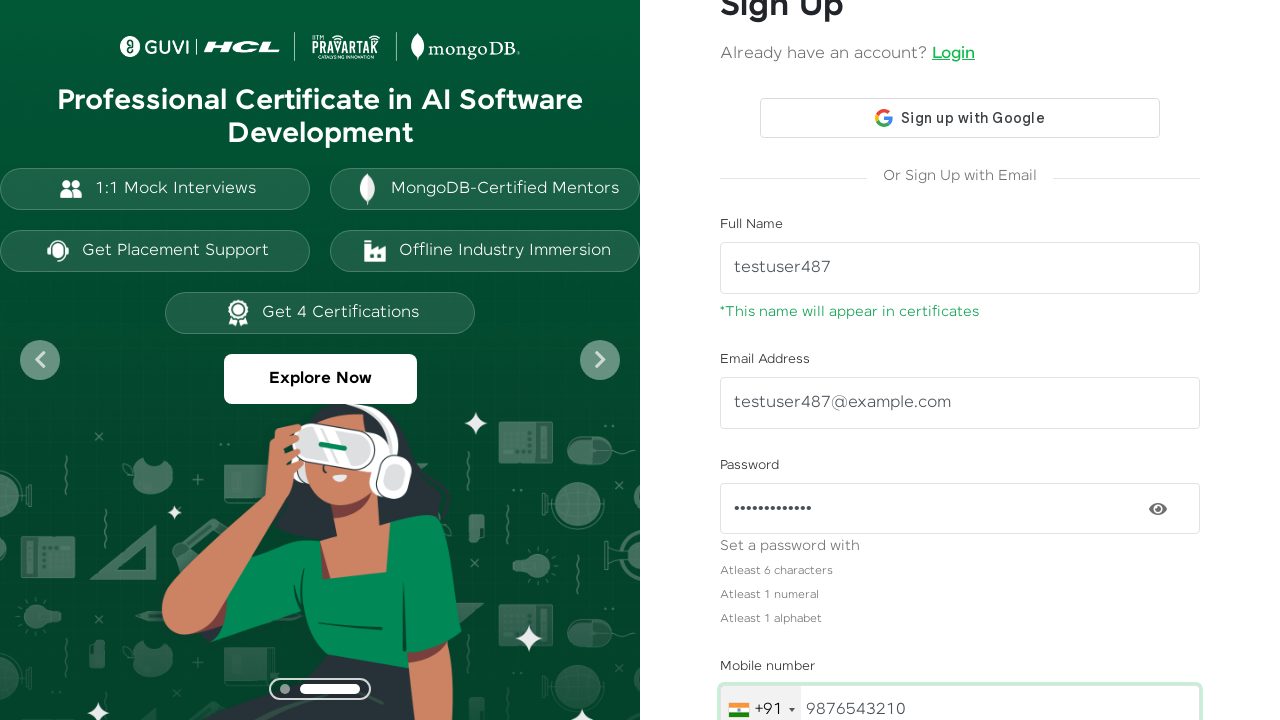

Clicked the signup button at (960, 628) on .signup-btn
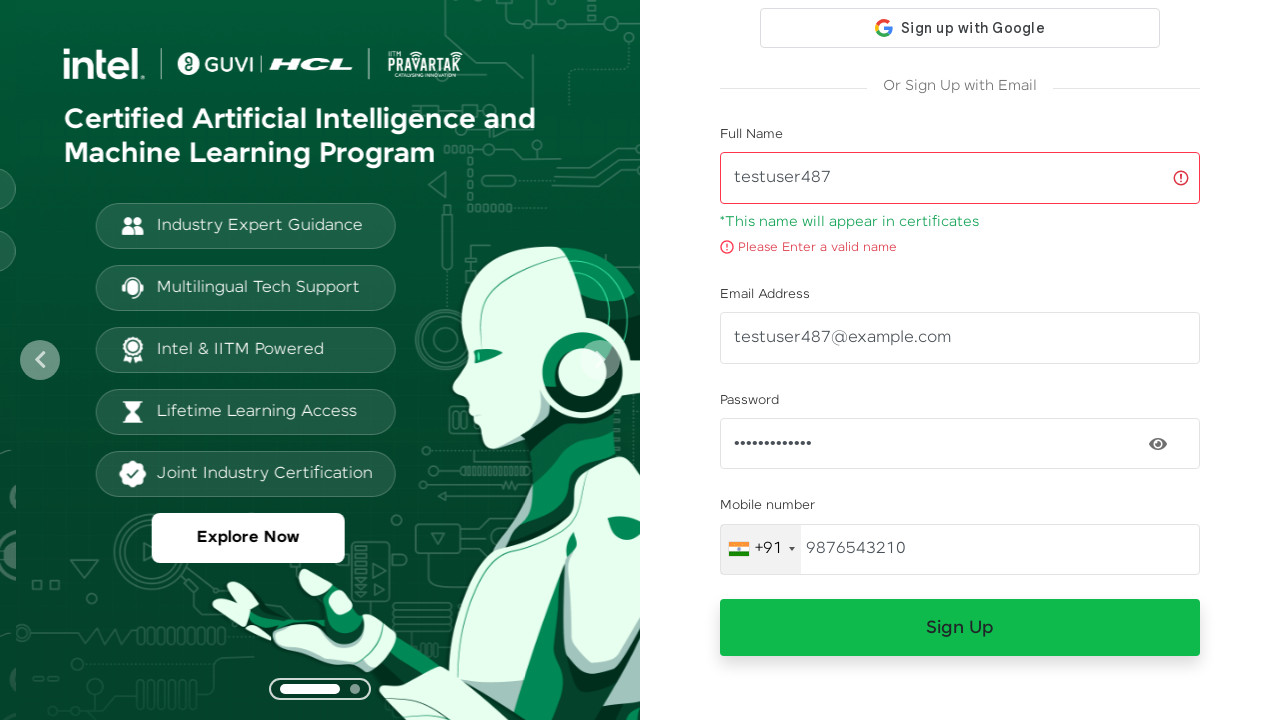

Verified h2 element is present on the next page
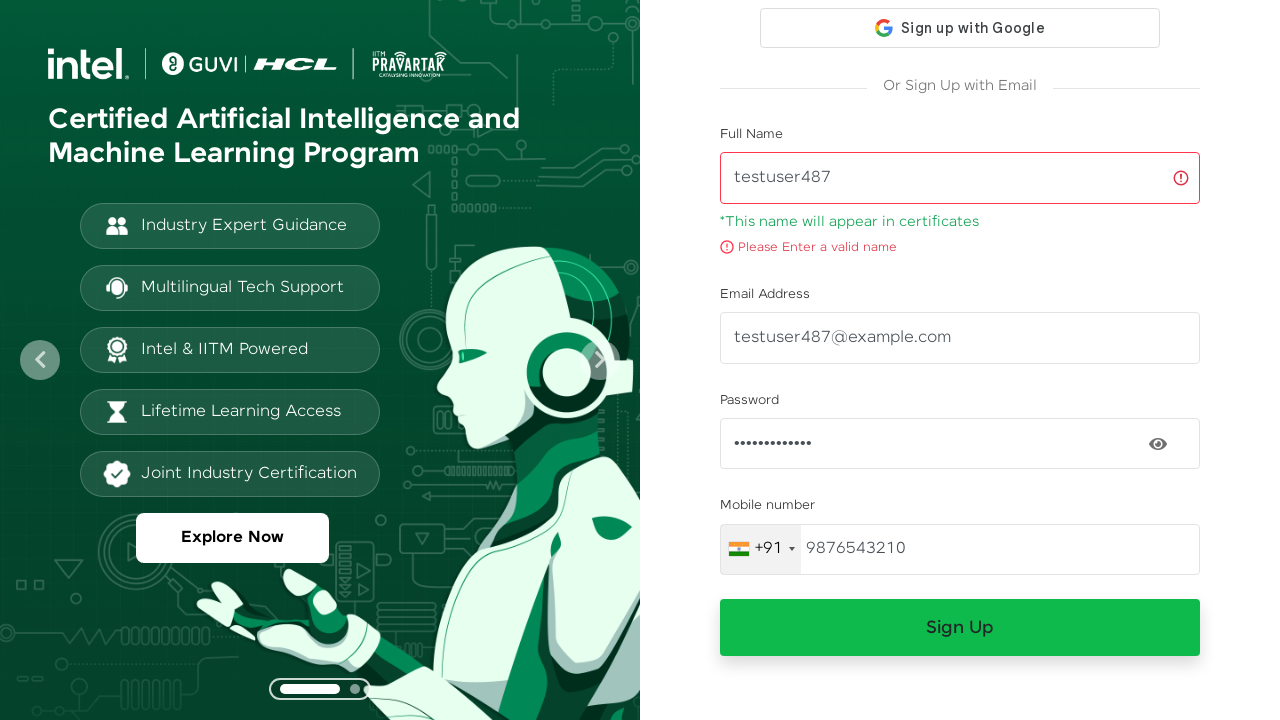

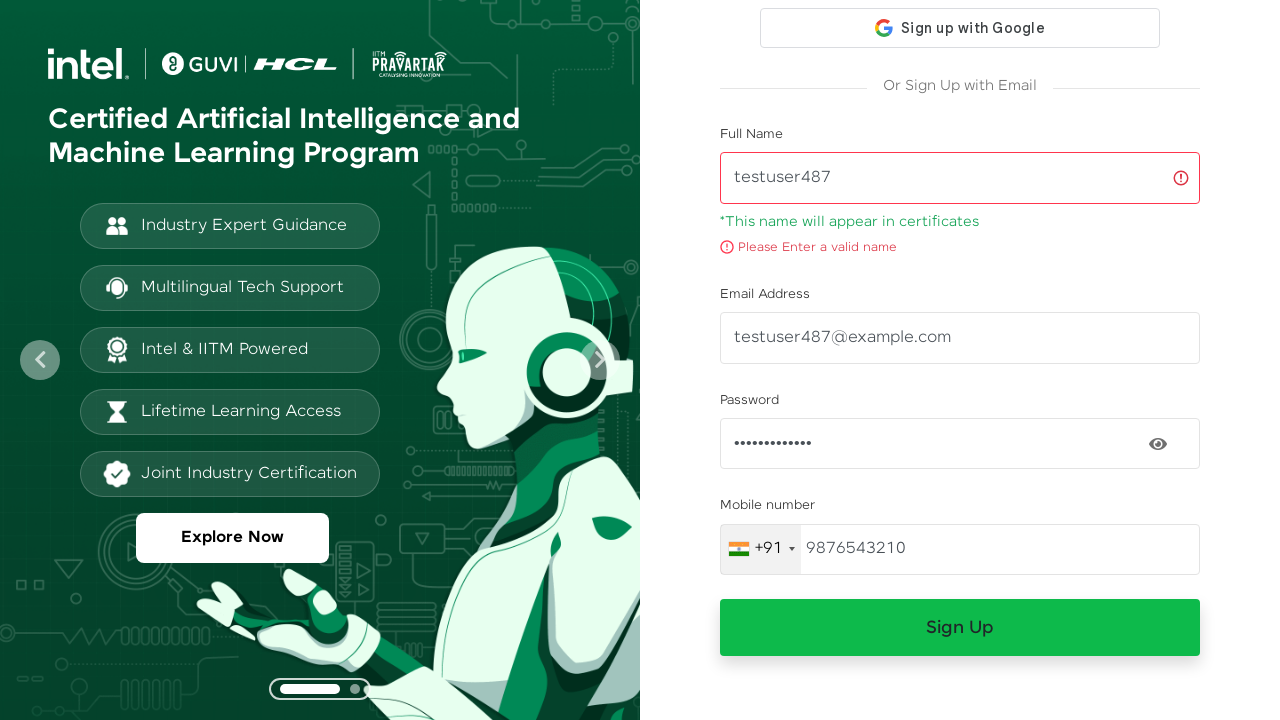